Tests the Sauce Demo website by logging in with demo credentials and adding items to the shopping cart

Starting URL: https://www.saucedemo.com/

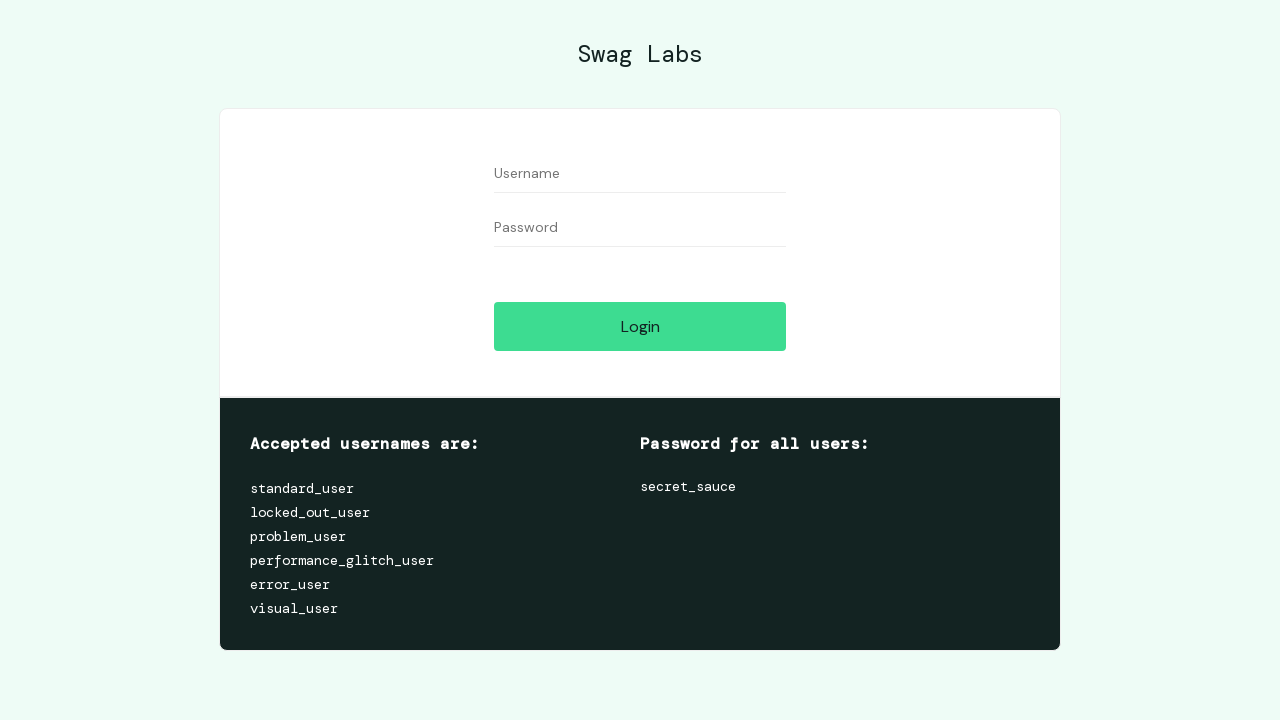

Filled username field with 'standard_user' on input#user-name
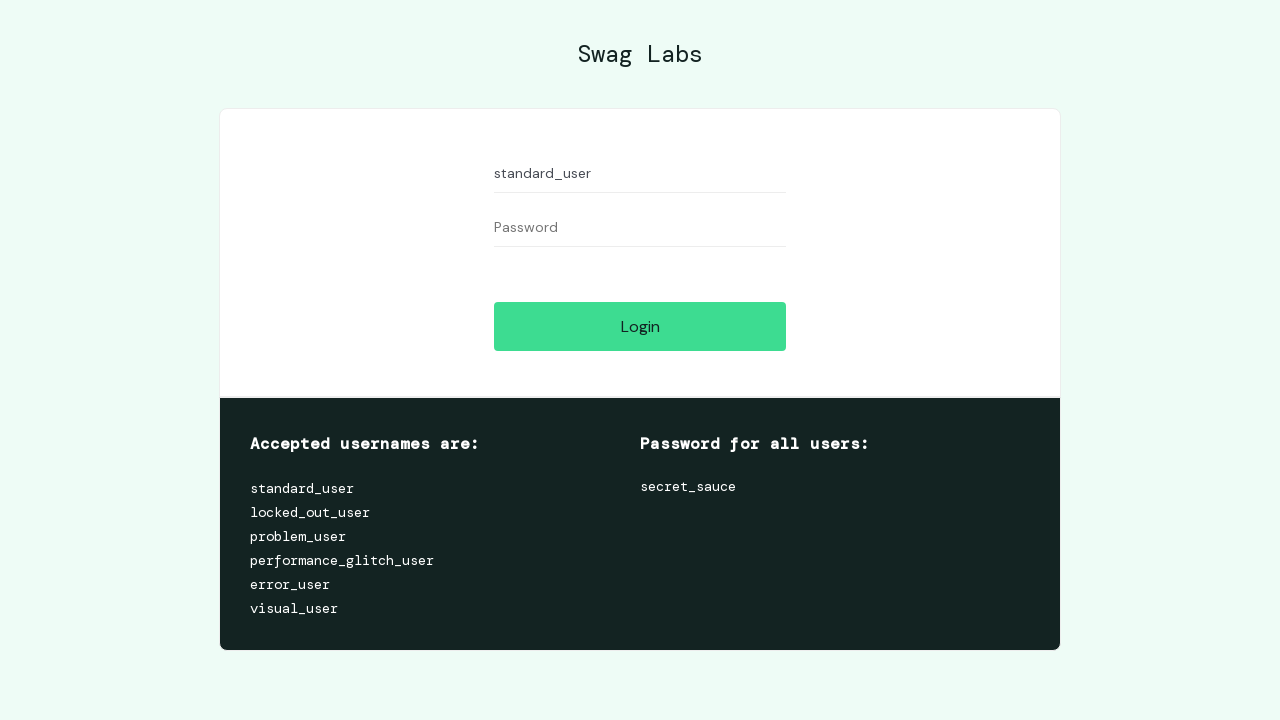

Filled password field with 'secret_sauce' on input[name=password]
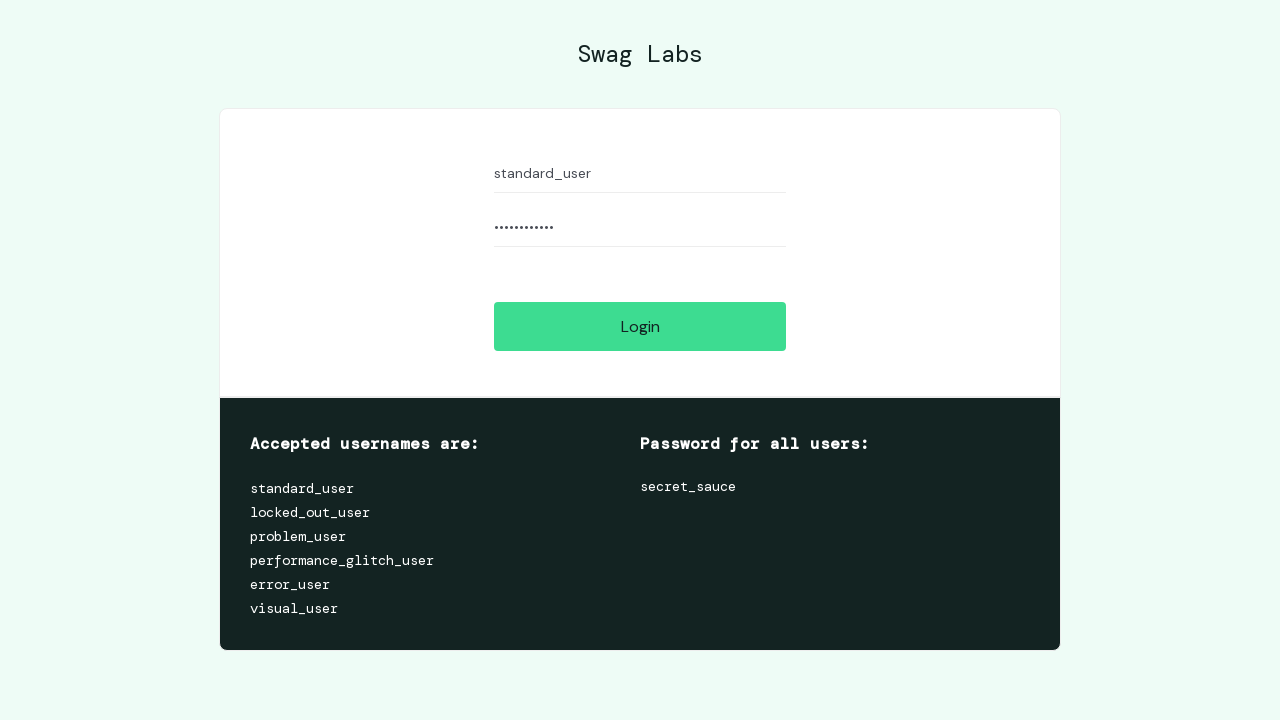

Clicked login button at (640, 326) on input.submit-button
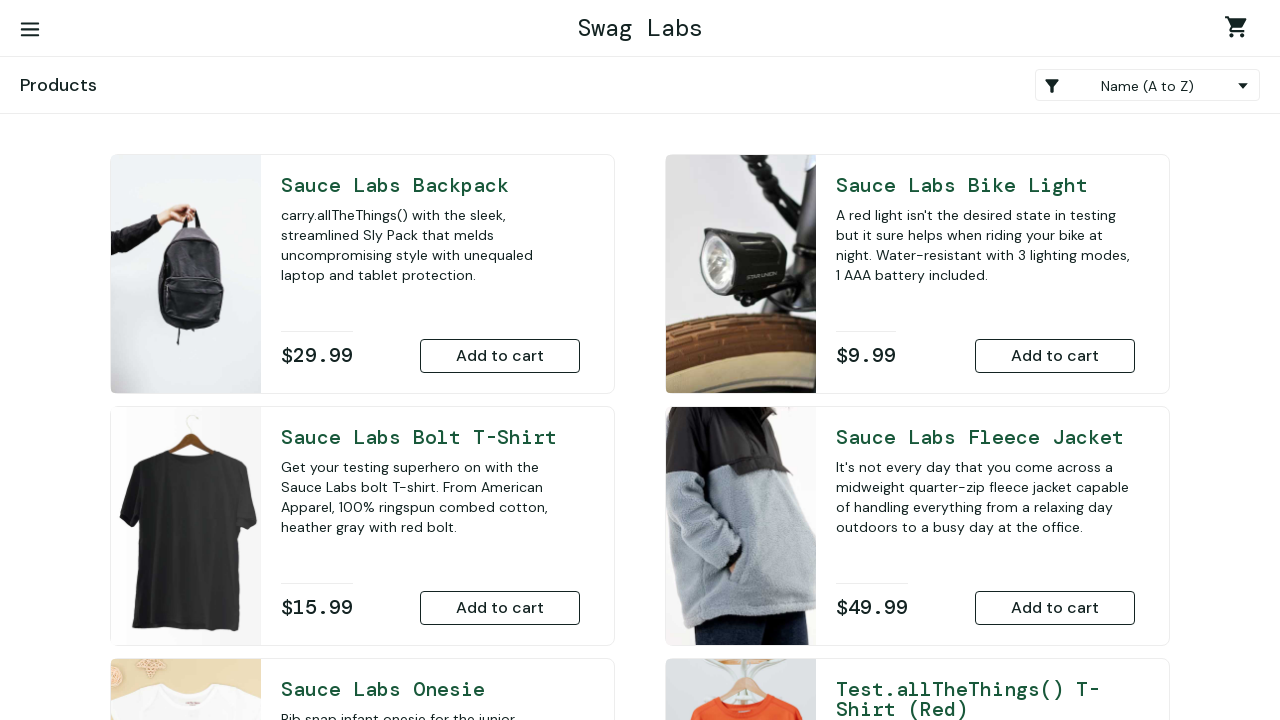

Waited for fleece jacket add-to-cart button to load
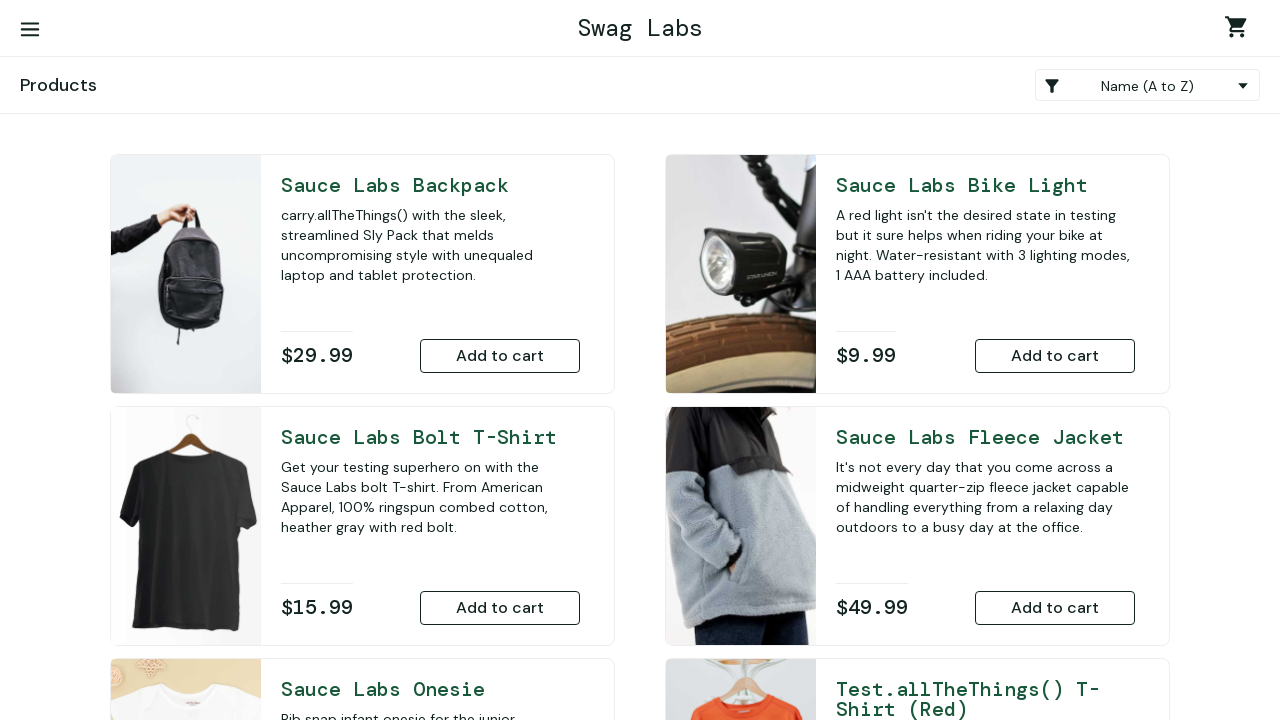

Clicked button to add Sauce Labs fleece jacket to cart at (1055, 608) on button.btn[name=add-to-cart-sauce-labs-fleece-jacket]
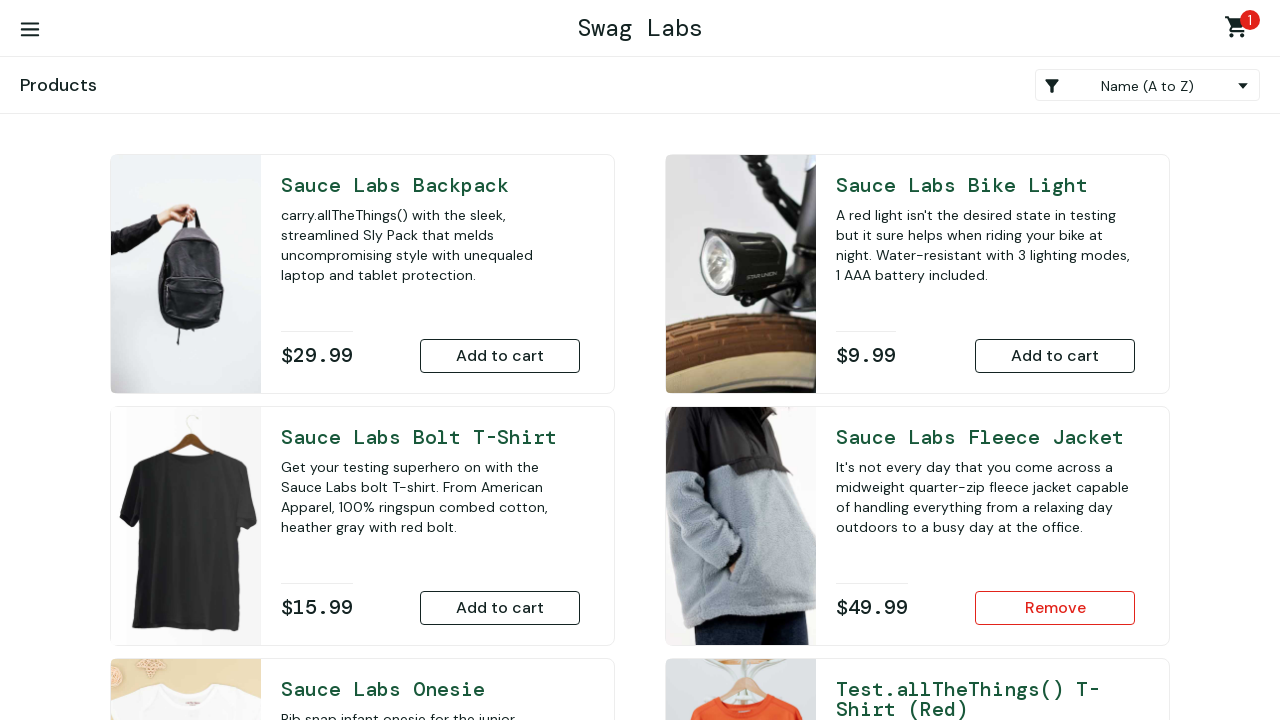

Clicked button with 'light' in name to add another item to cart at (1055, 356) on button[name*=light]
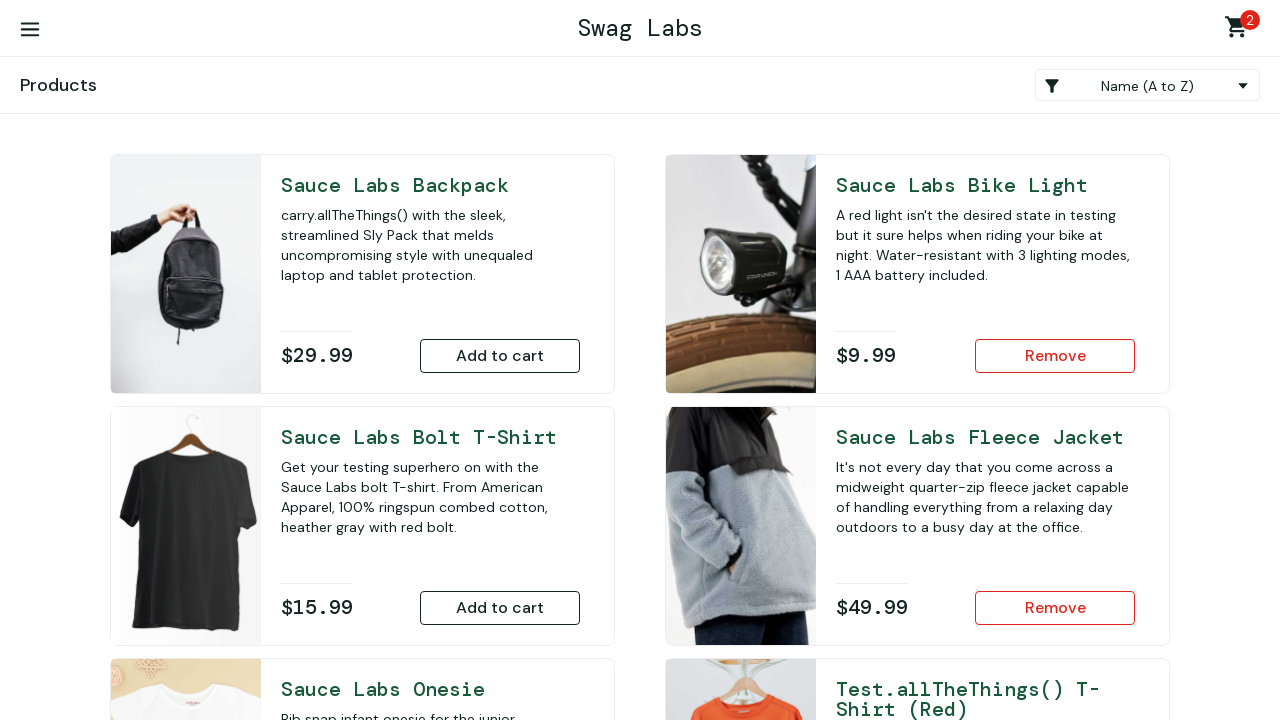

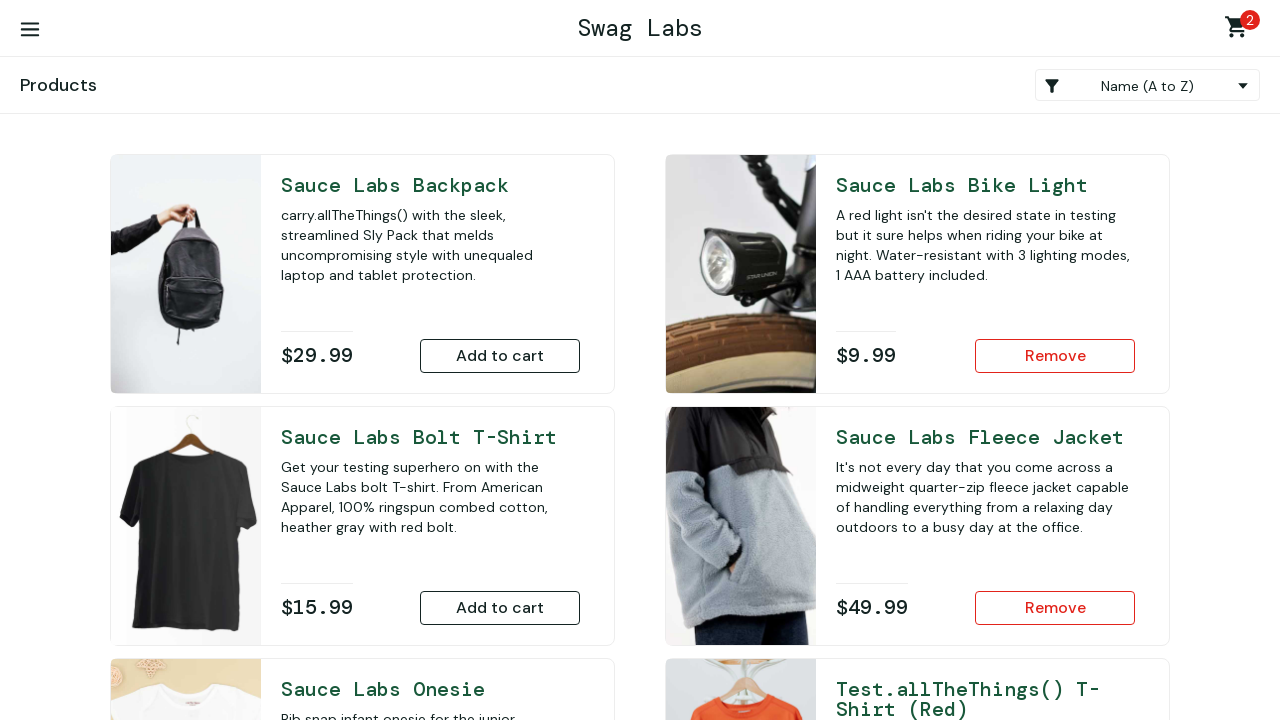